Tests form filling functionality on a practice page by entering email, password, checking a checkbox, and selecting a gender from a dropdown menu.

Starting URL: https://rahulshettyacademy.com/angularpractice/

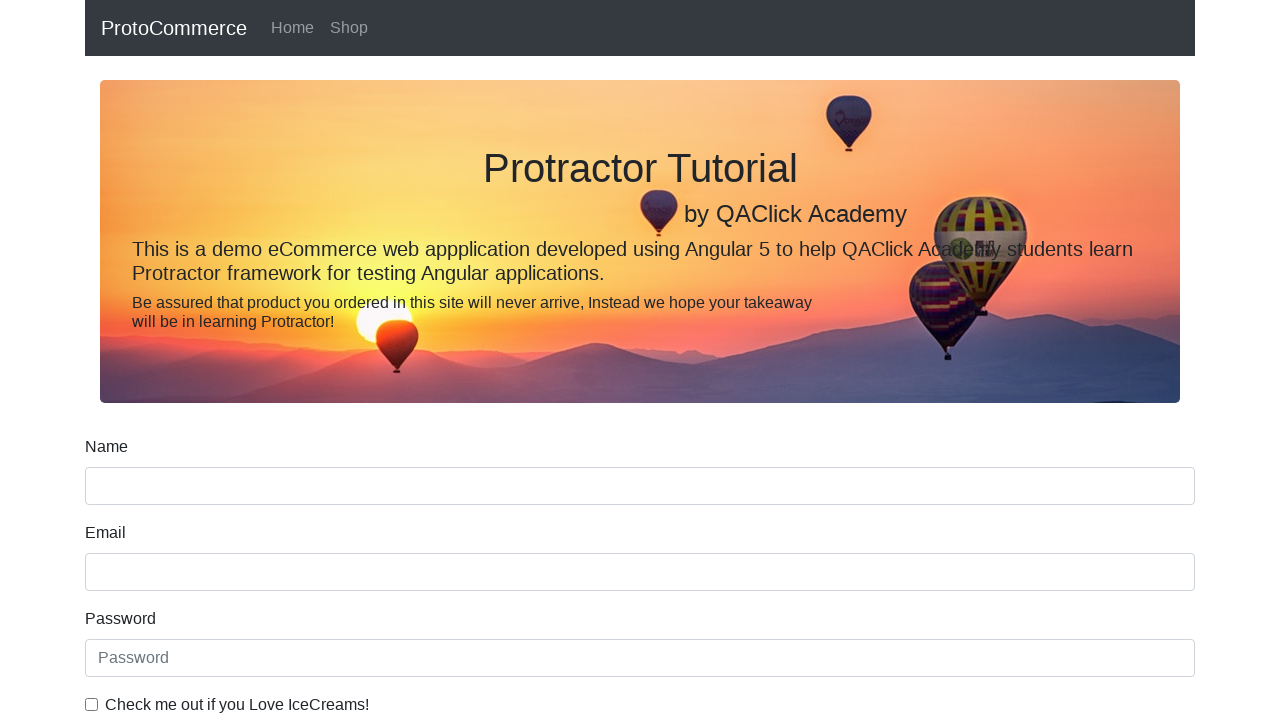

Filled email field with 'shorya@gmail.com' on input[name='email']
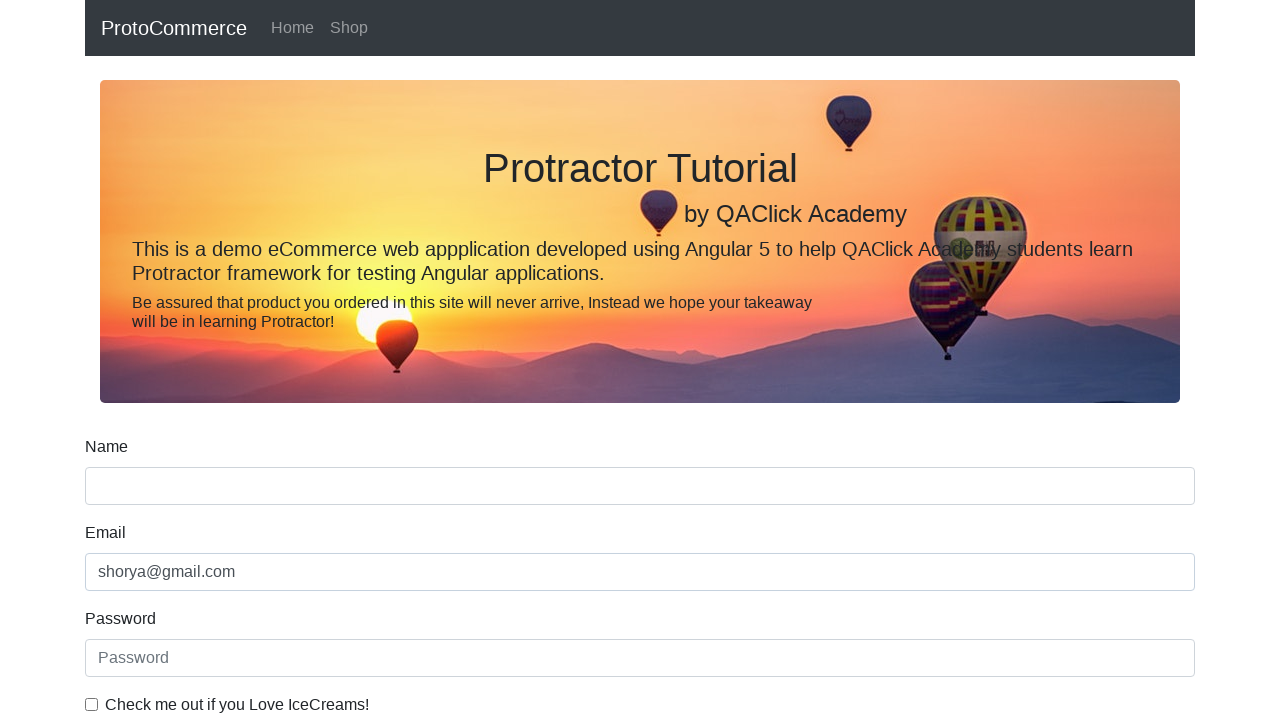

Filled password field with 'secretpassword' on #exampleInputPassword1
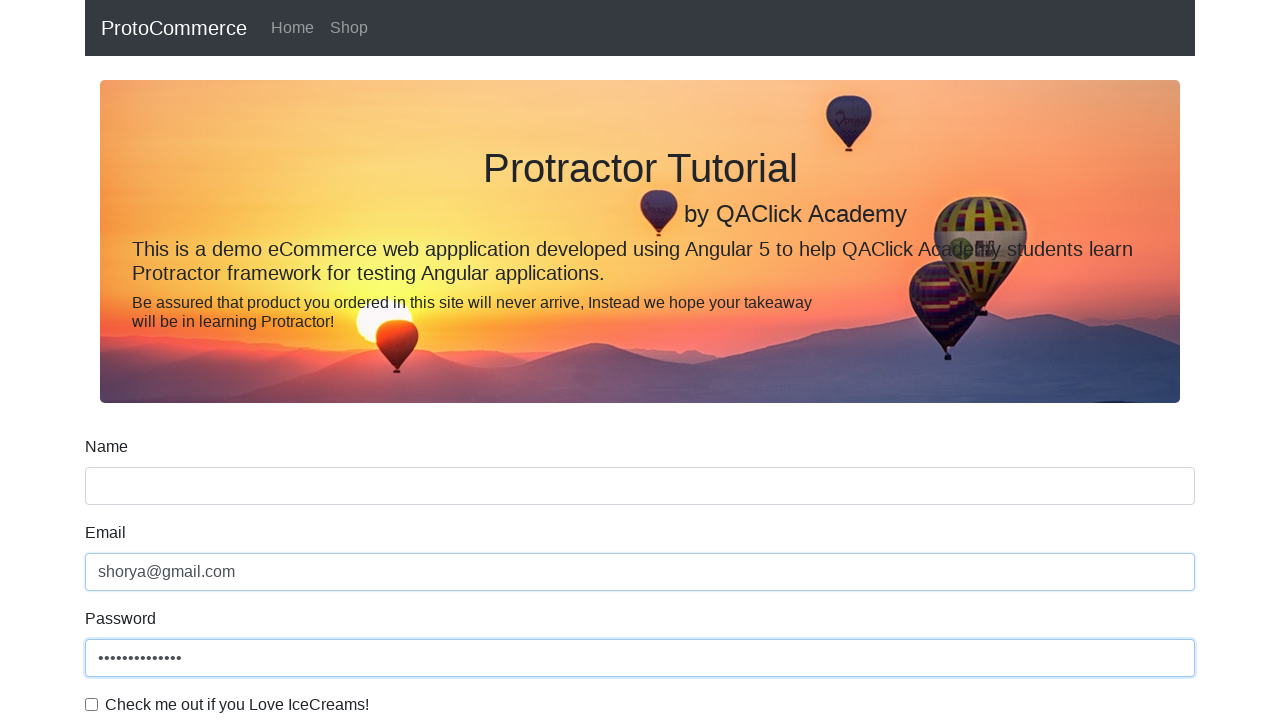

Checked the checkbox at (92, 704) on #exampleCheck1
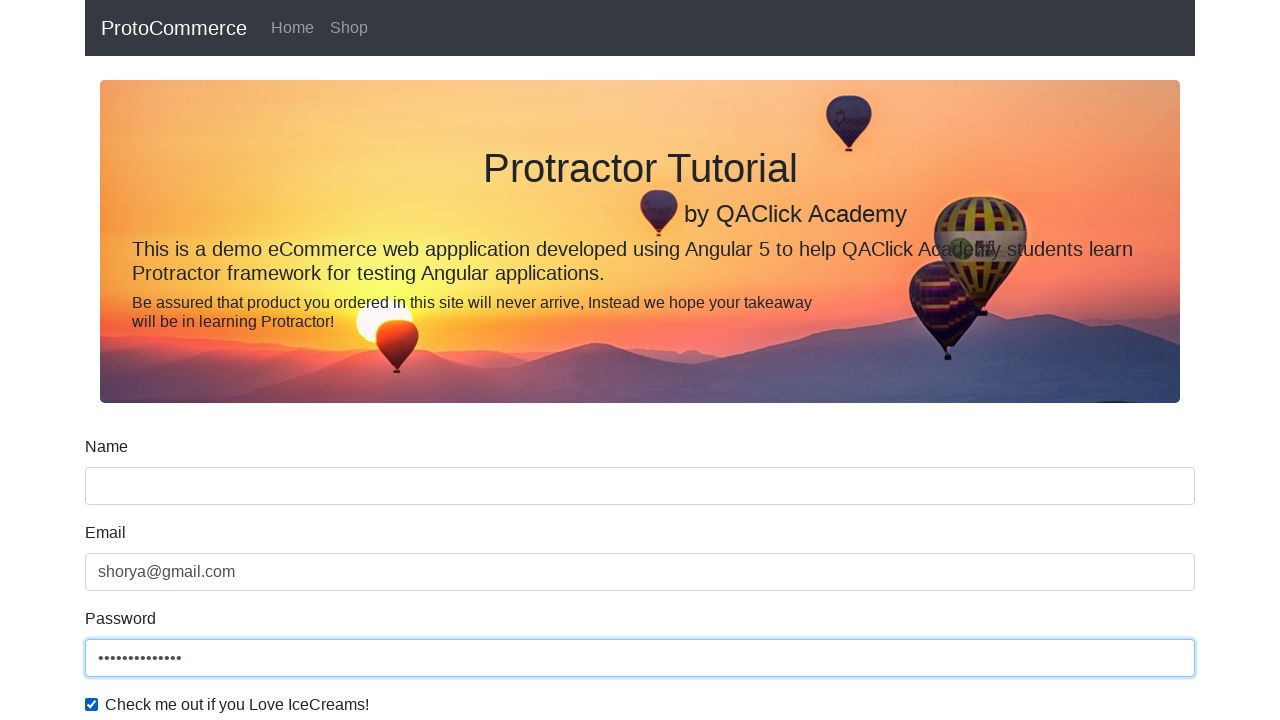

Selected 'Male' from gender dropdown on #exampleFormControlSelect1
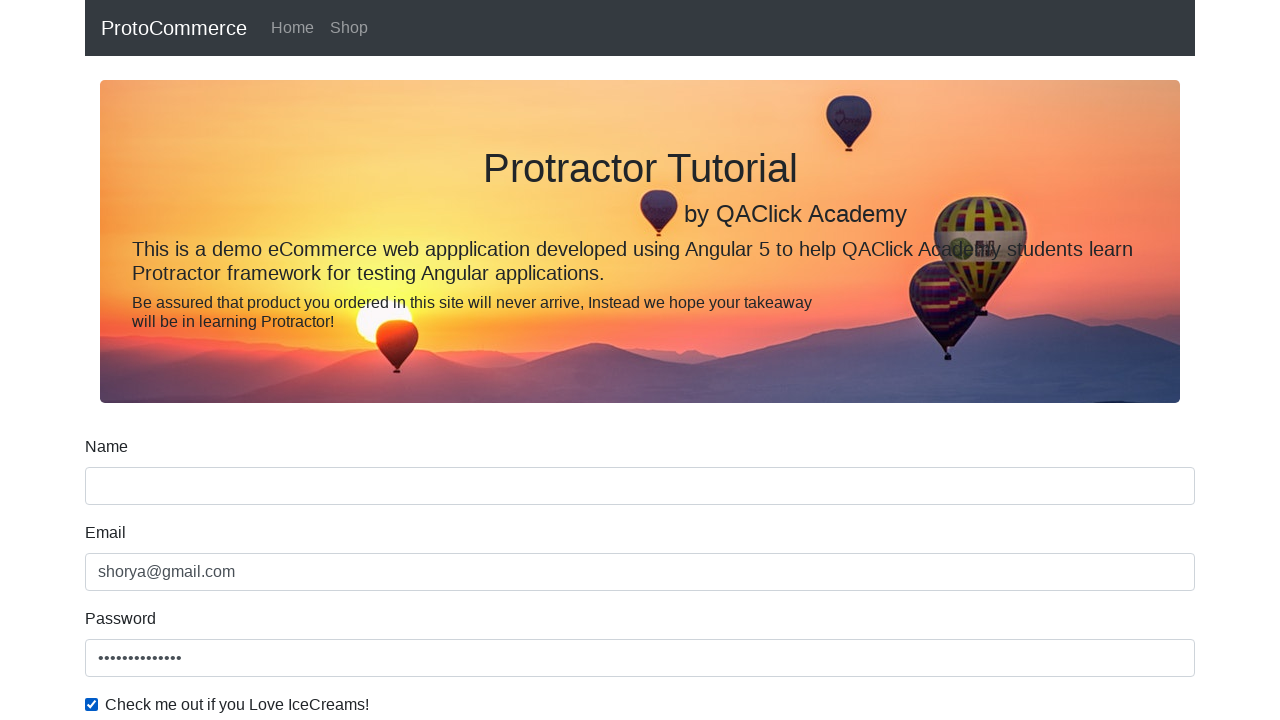

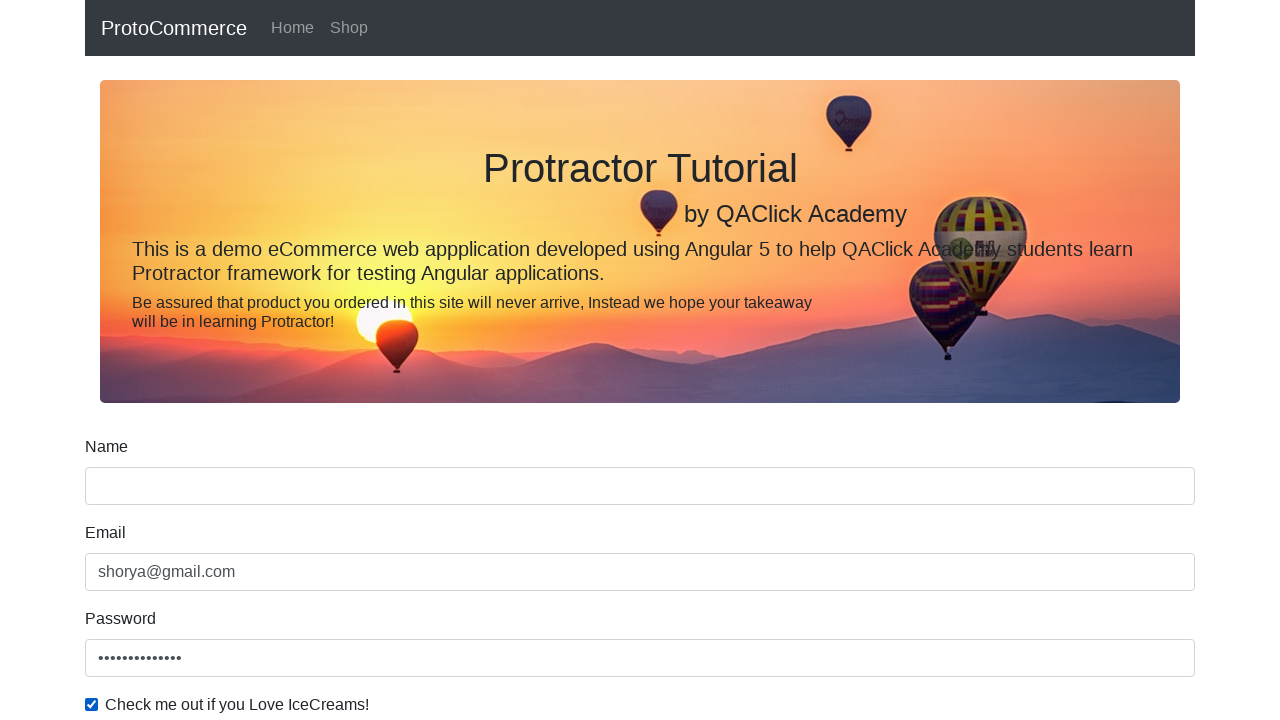